Tests clearing and typing text using the fill method

Starting URL: https://testautomationpractice.blogspot.com

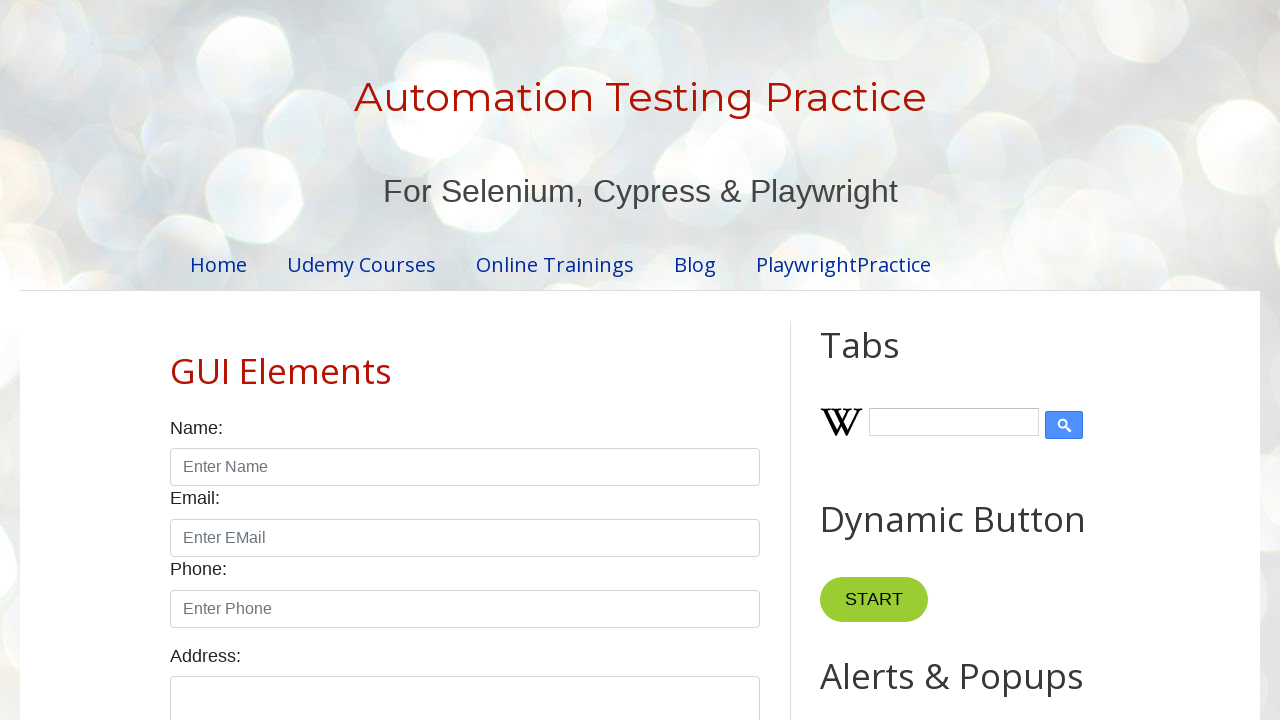

Filled field1 with 'Hello Bro!' using fill method on #field1
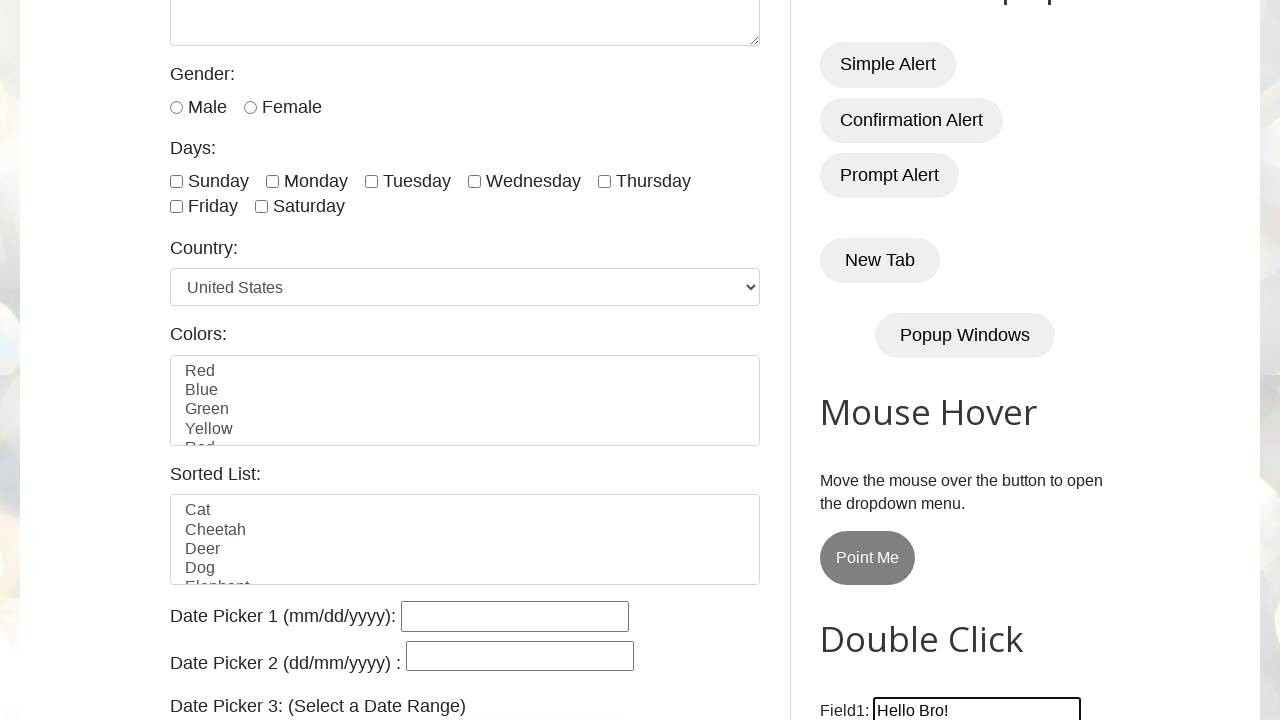

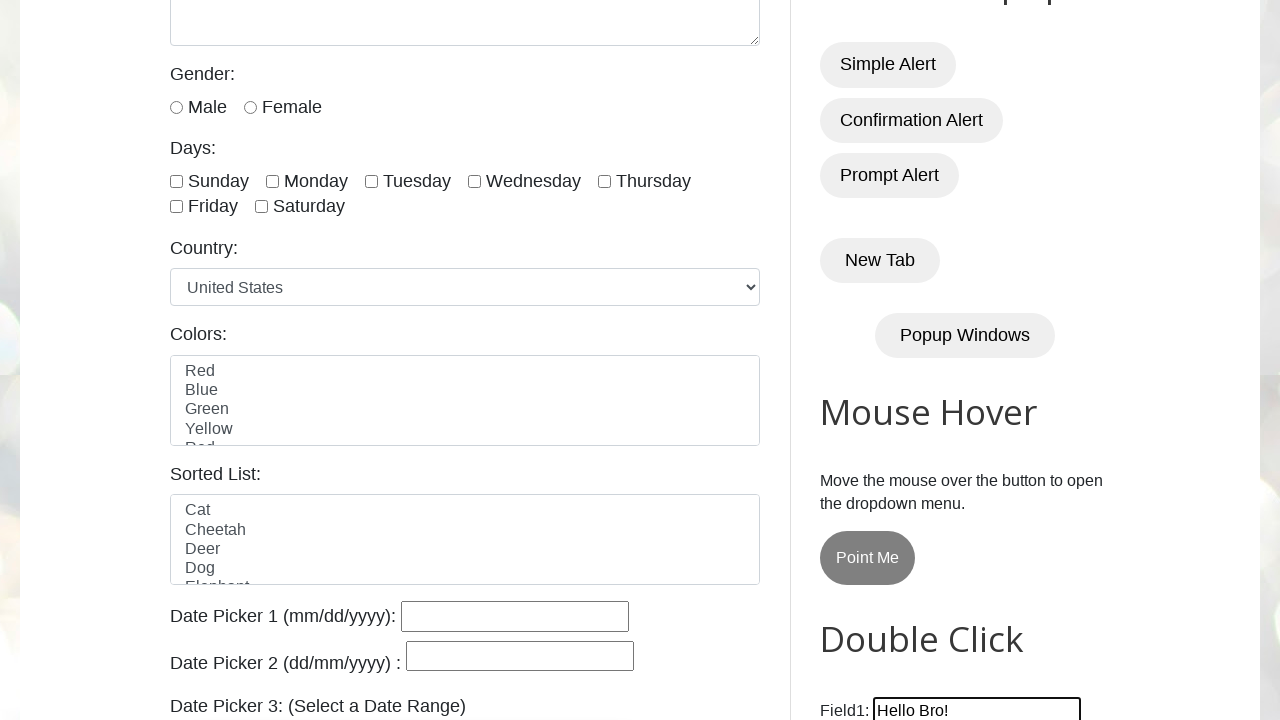